Tests failed login scenario by entering invalid credentials and verifying the error message

Starting URL: http://uitestingplayground.com/sampleapp

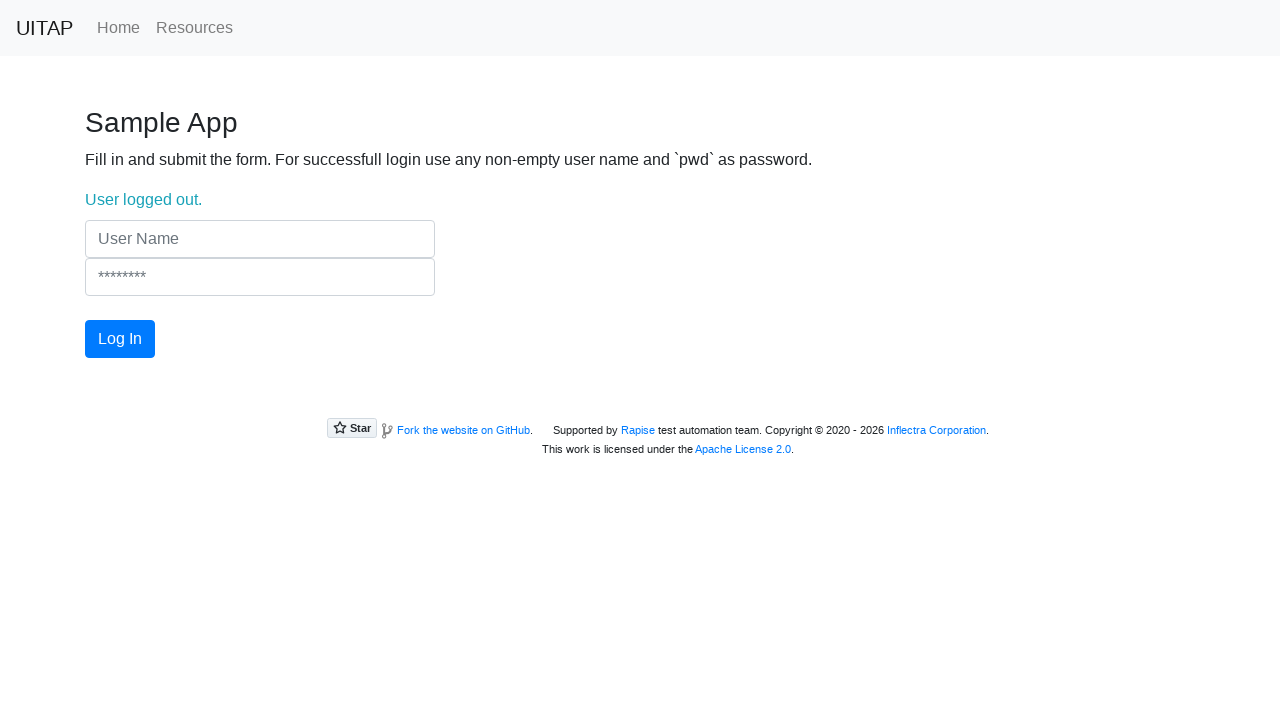

Filled username field with invalid username 'username' on input[name='UserName']
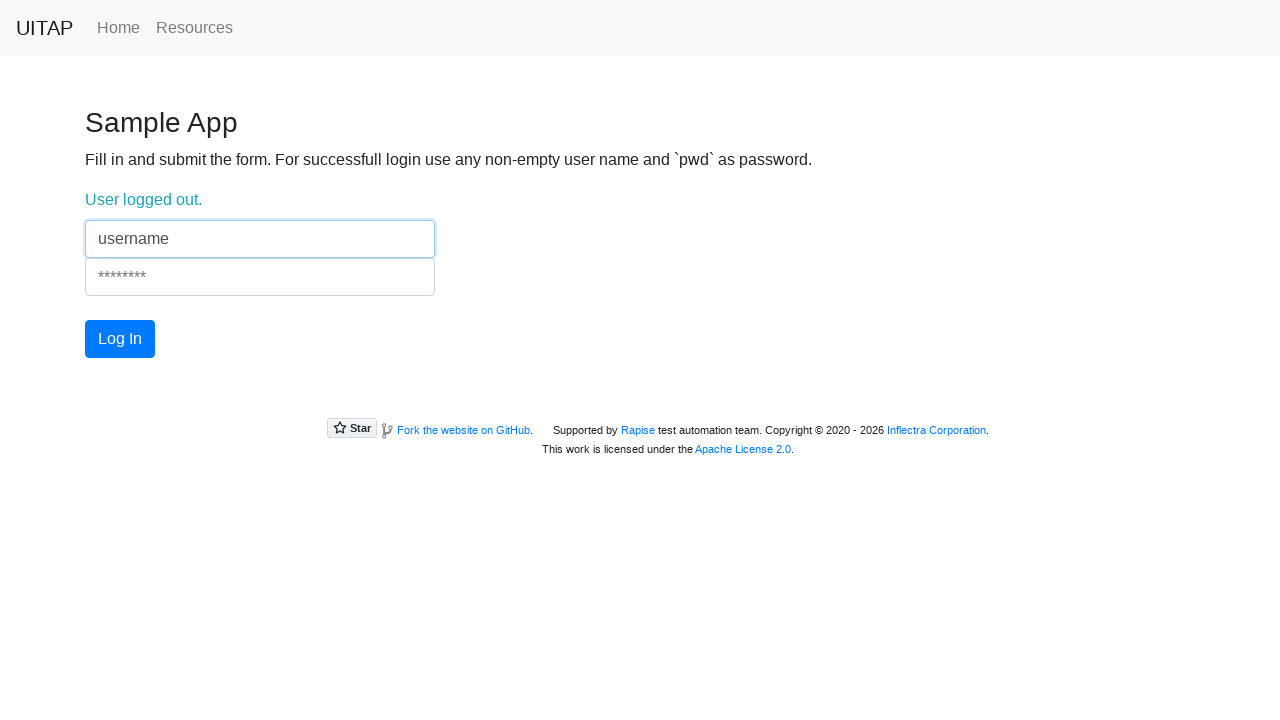

Filled password field with invalid password 'qwerty' on input[name='Password']
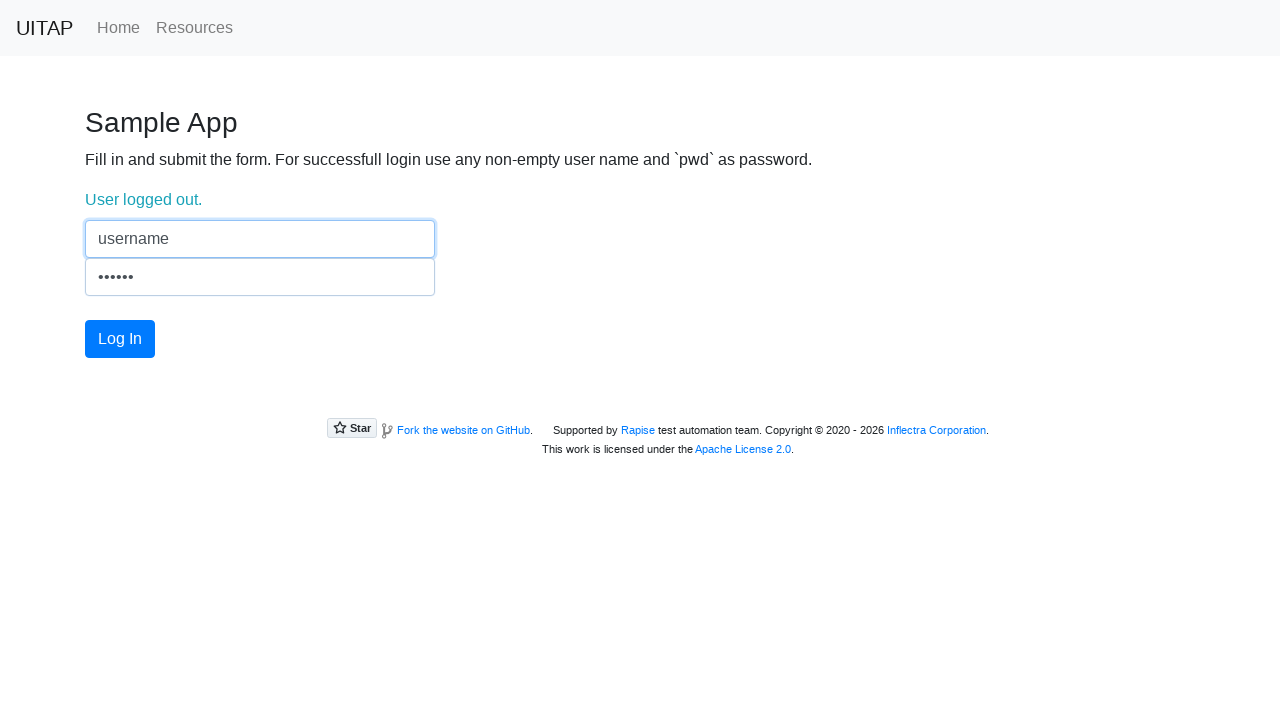

Clicked login button at (120, 339) on #login
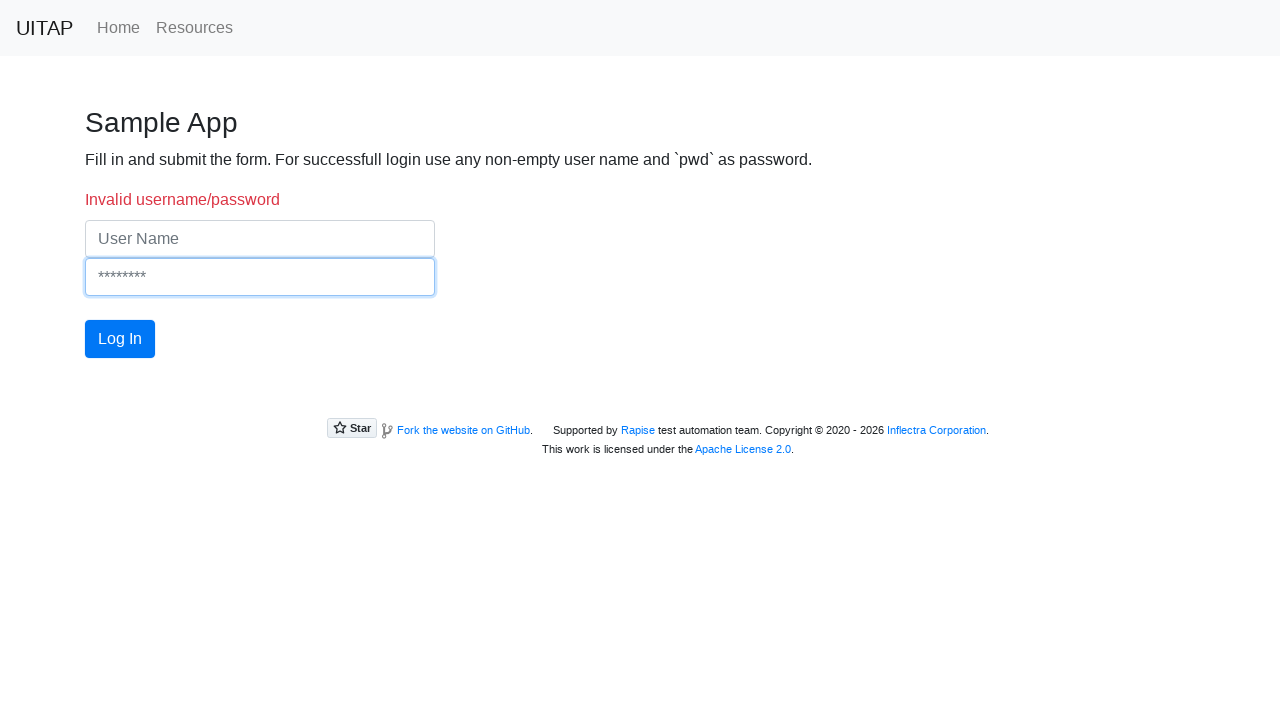

Verified error message 'Invalid username/password' appeared
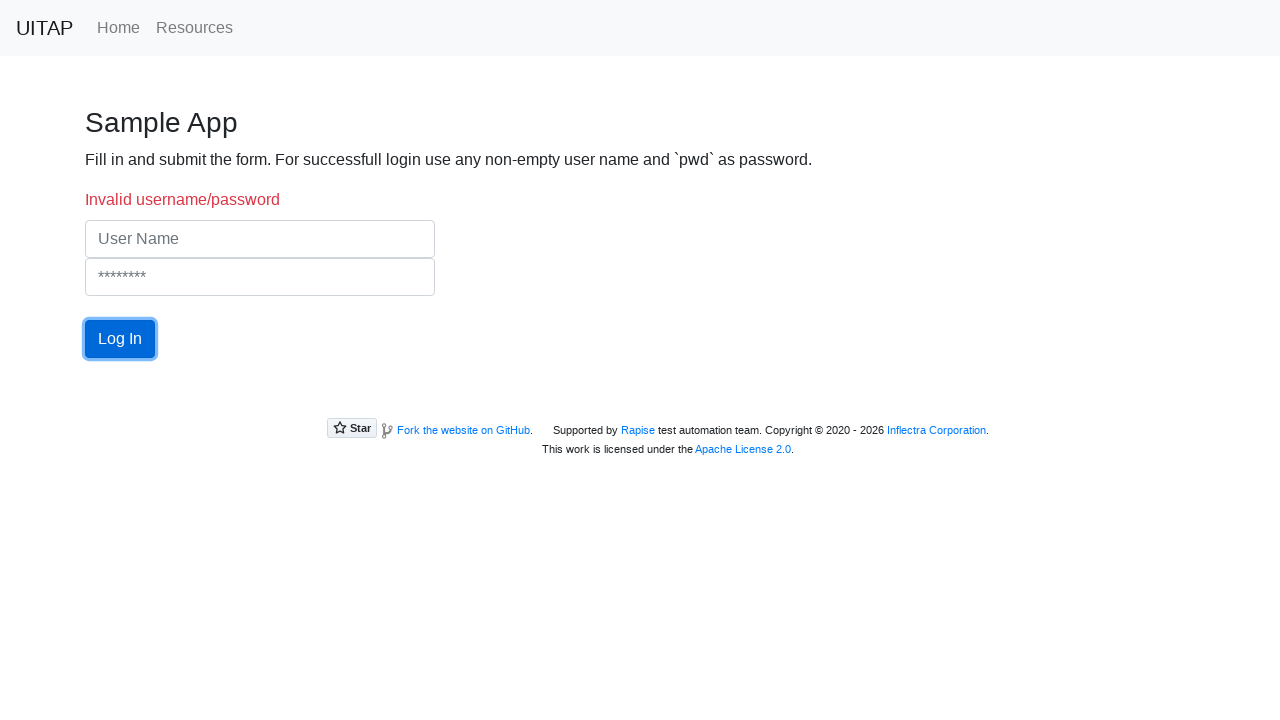

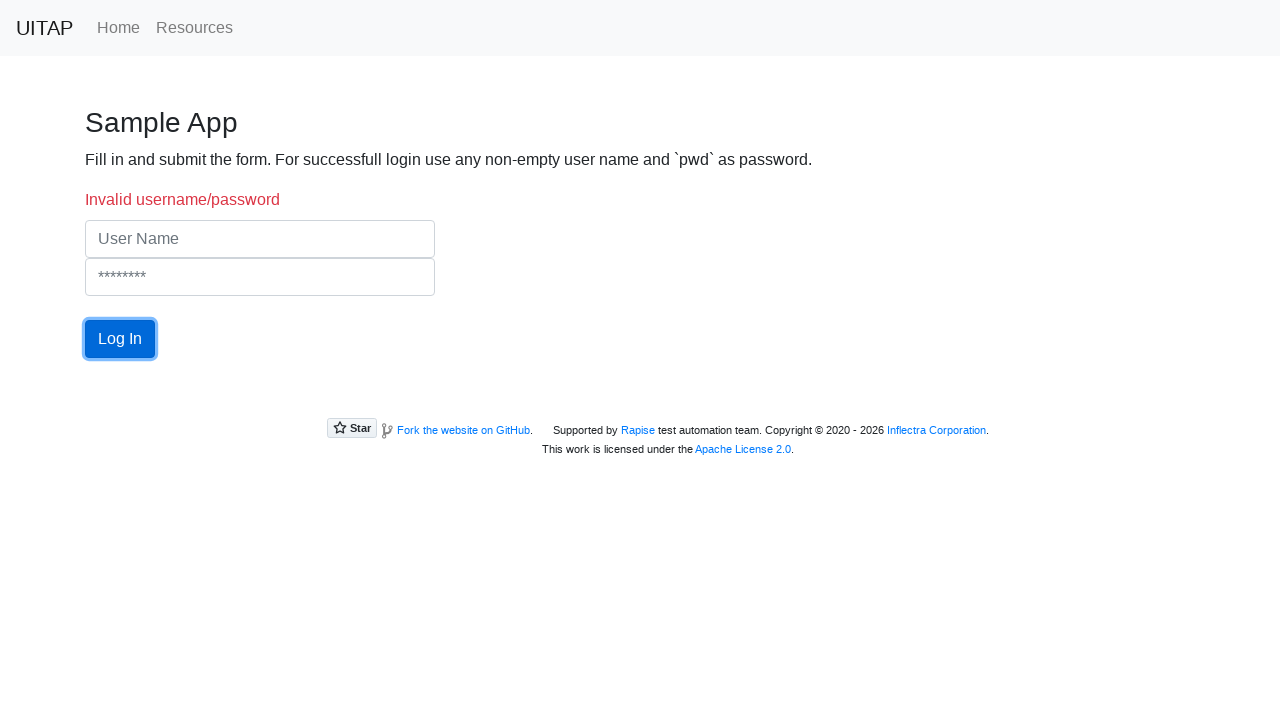